Navigates to GitHub and waits for the search input element to be visible on the page.

Starting URL: https://www.github.com

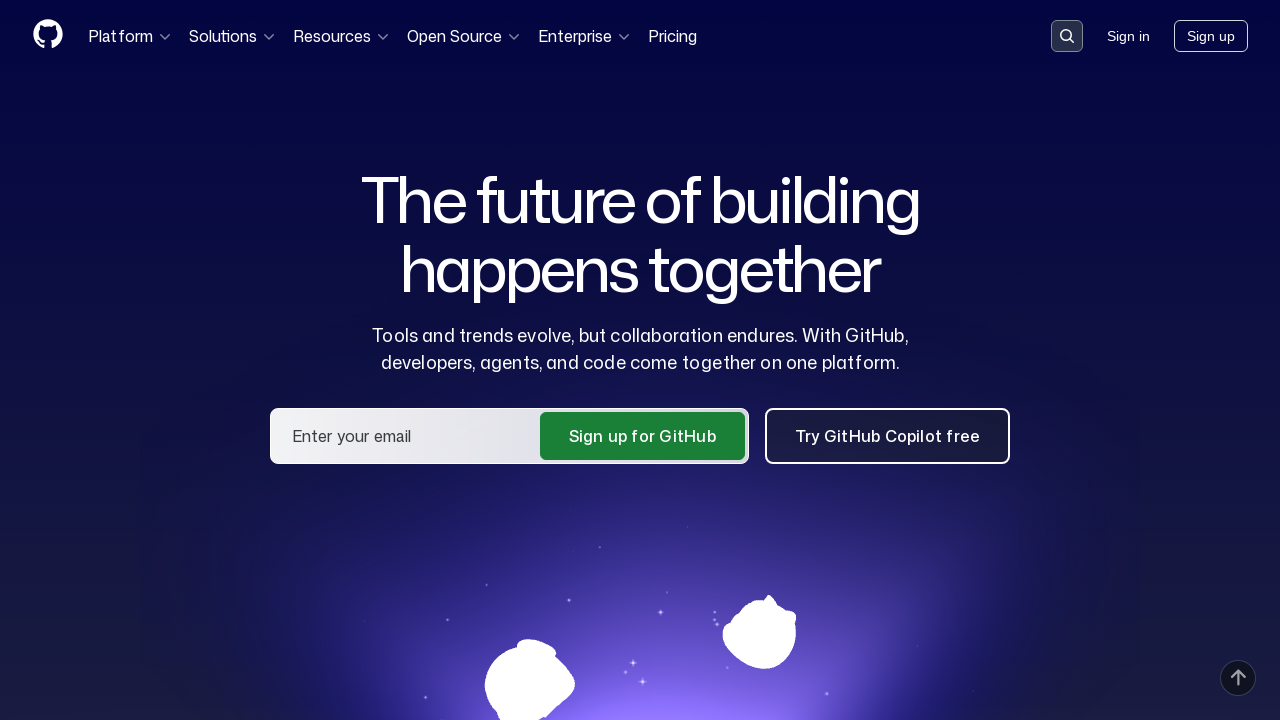

Navigated to GitHub homepage
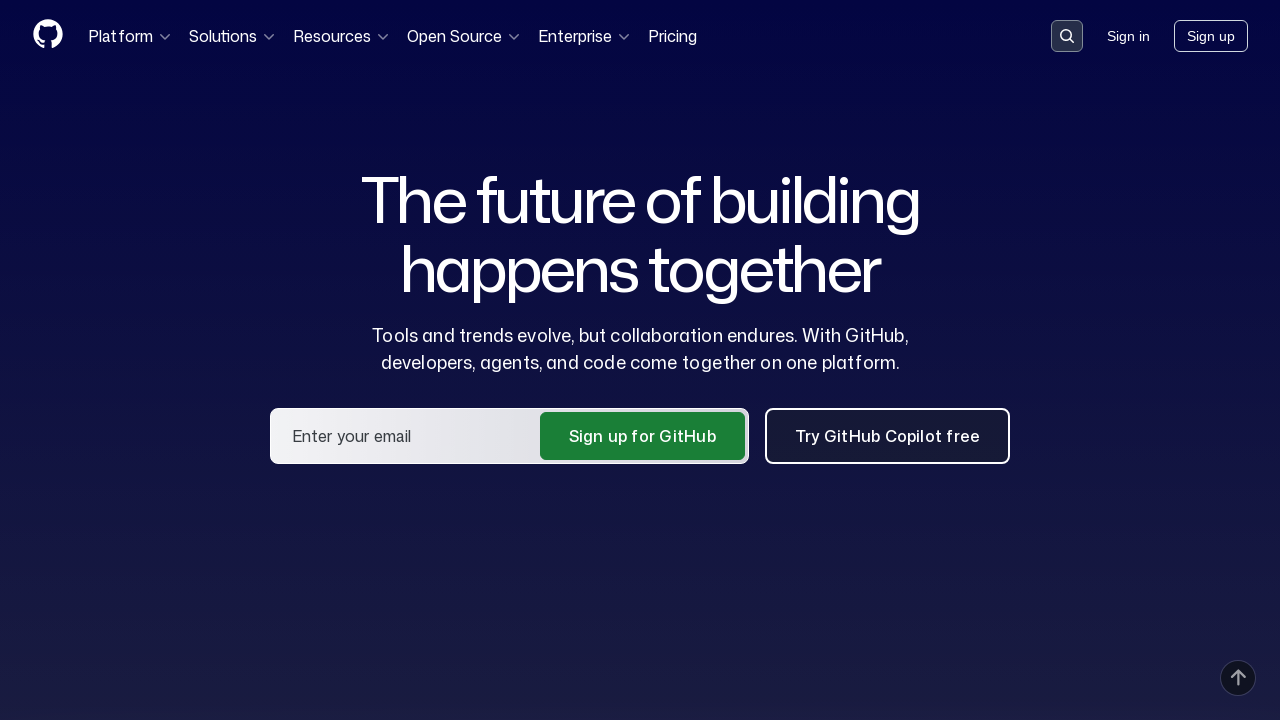

Search input element is now visible on the page
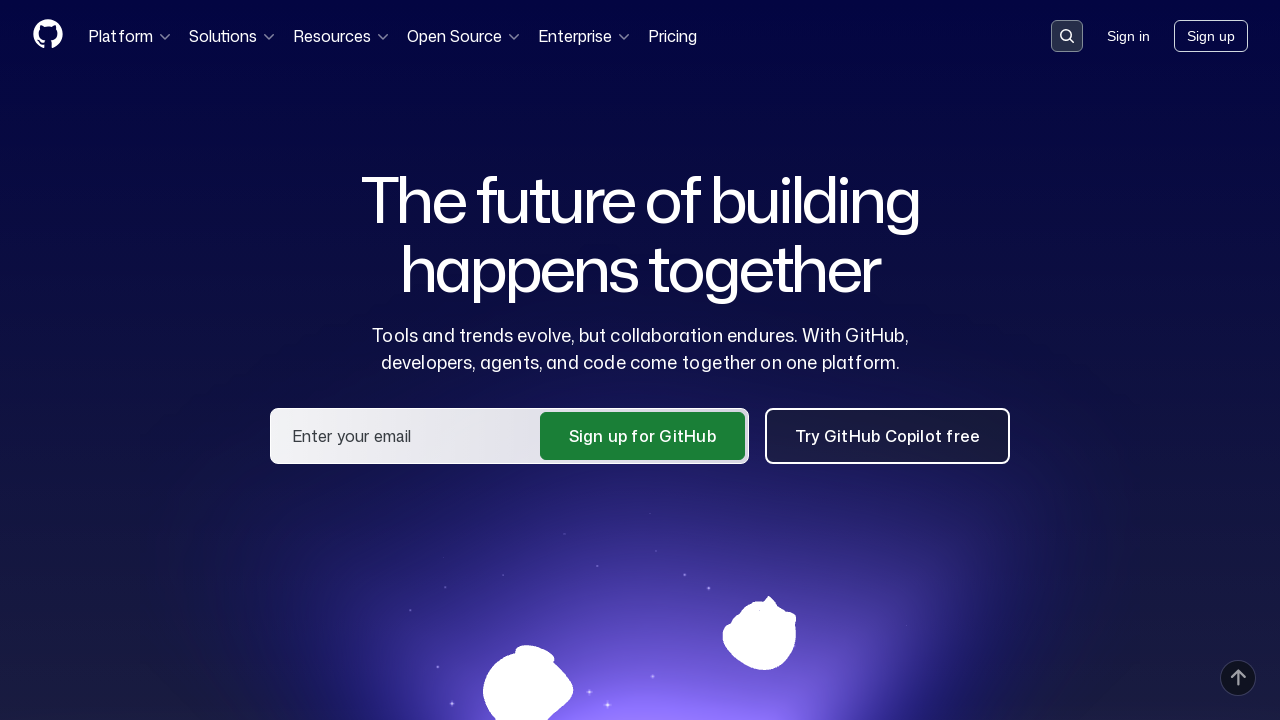

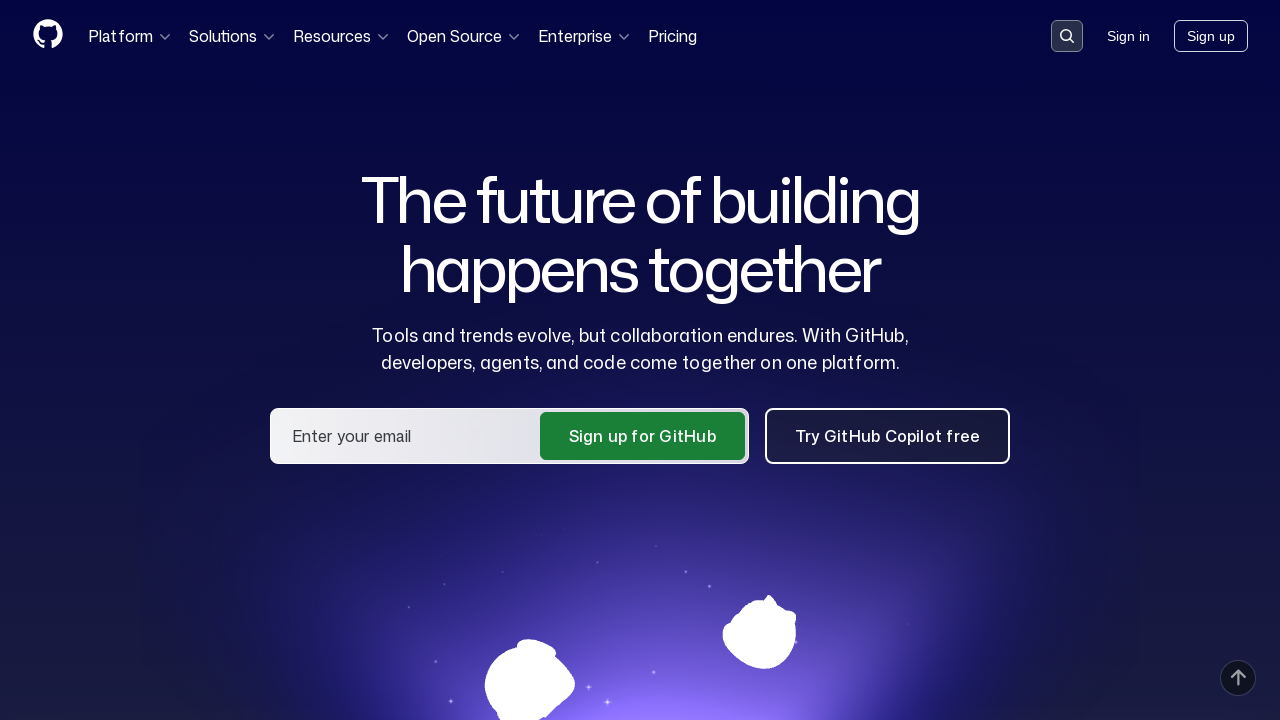